Tests file download functionality by scrolling to the bottom of the page and clicking on a download link

Starting URL: https://practice.expandtesting.com/download

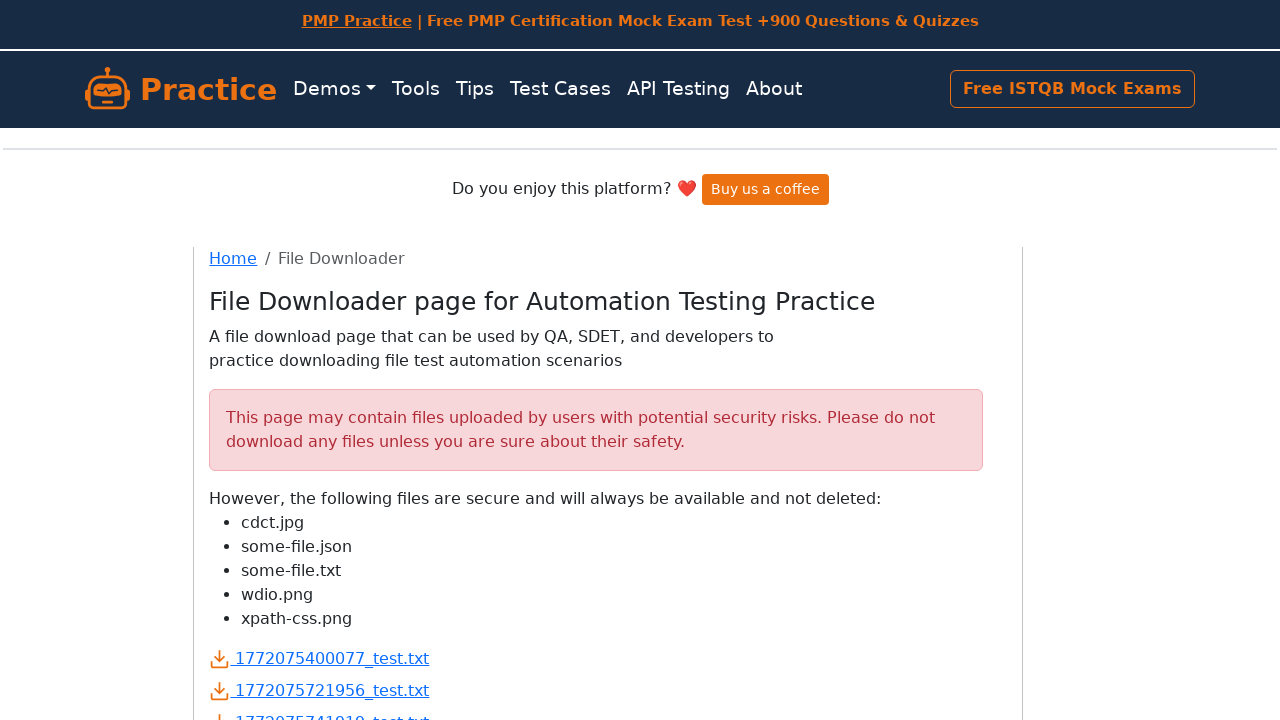

Scrolled to the bottom of the page
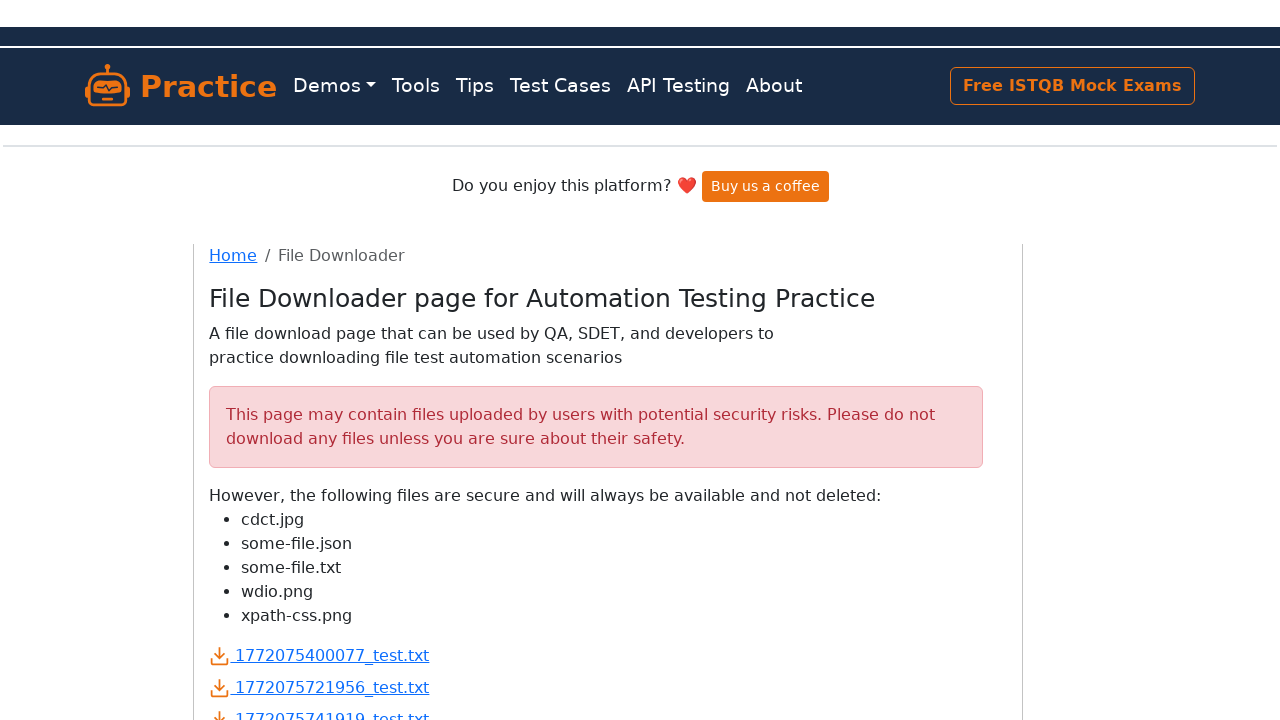

Clicked on the download link for xpath-css.png at (278, 708) on a:text('xpath-css.png')
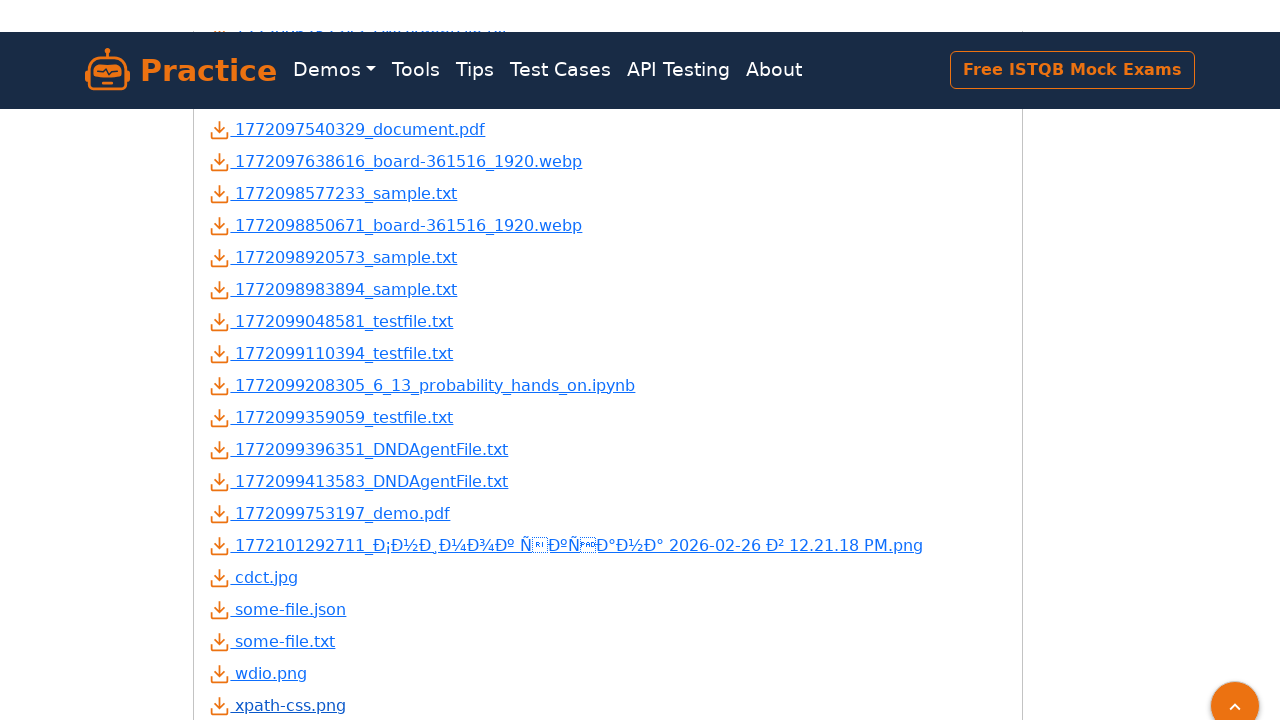

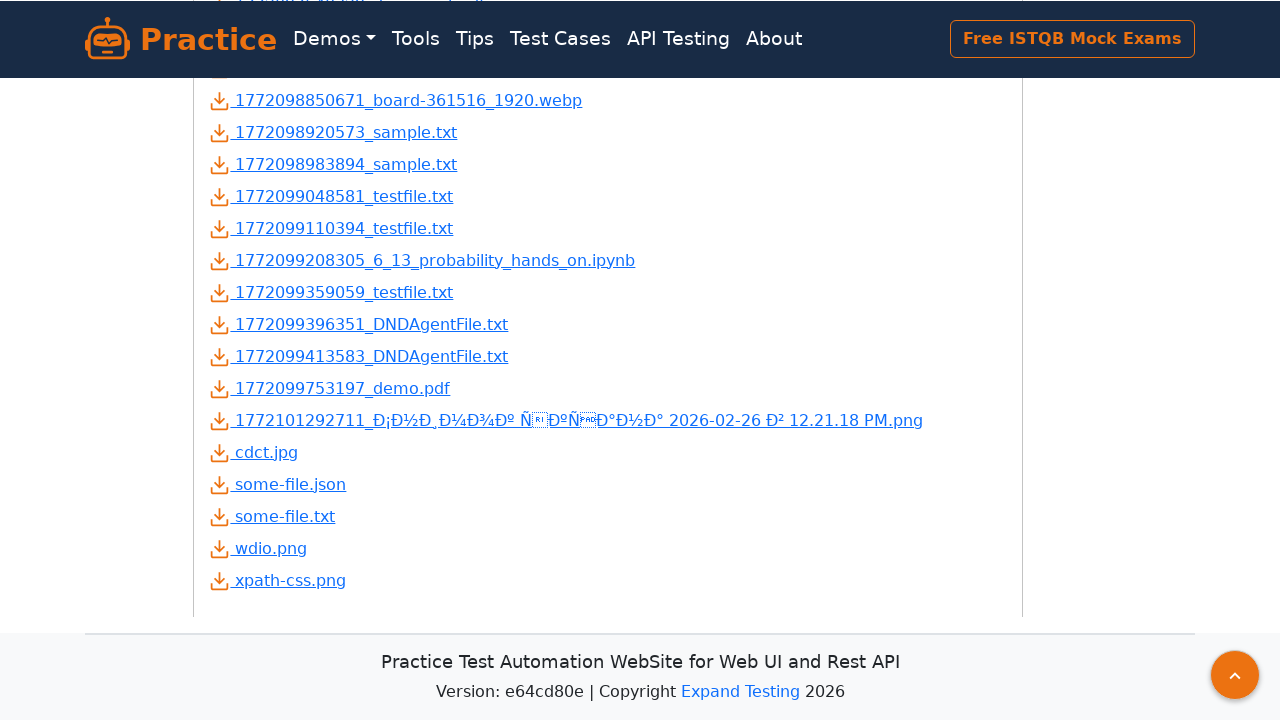